Tests documentation navigation by clicking the Docs link, verifying the documentation page loads, then clicking the Tutorial link and verifying the tutorial page loads.

Starting URL: https://www.python.org/

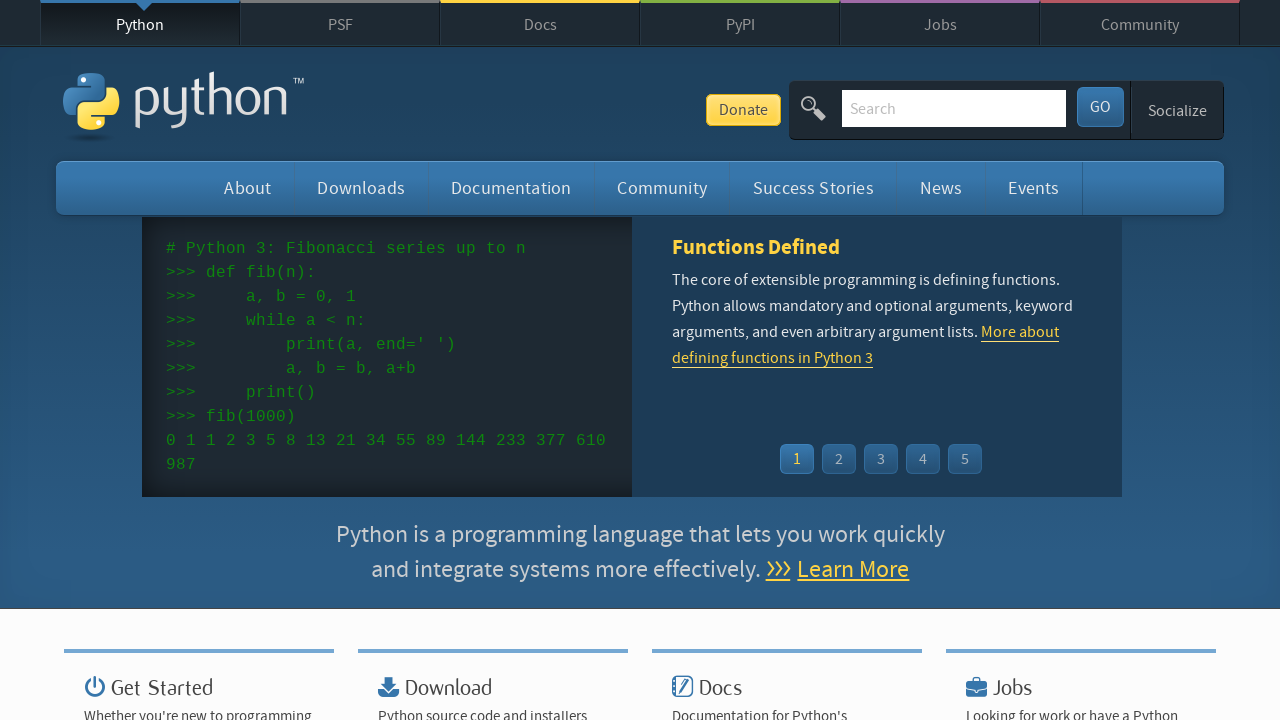

Clicked Docs navigation link at (540, 24) on xpath=//a[@title='Python Documentation']
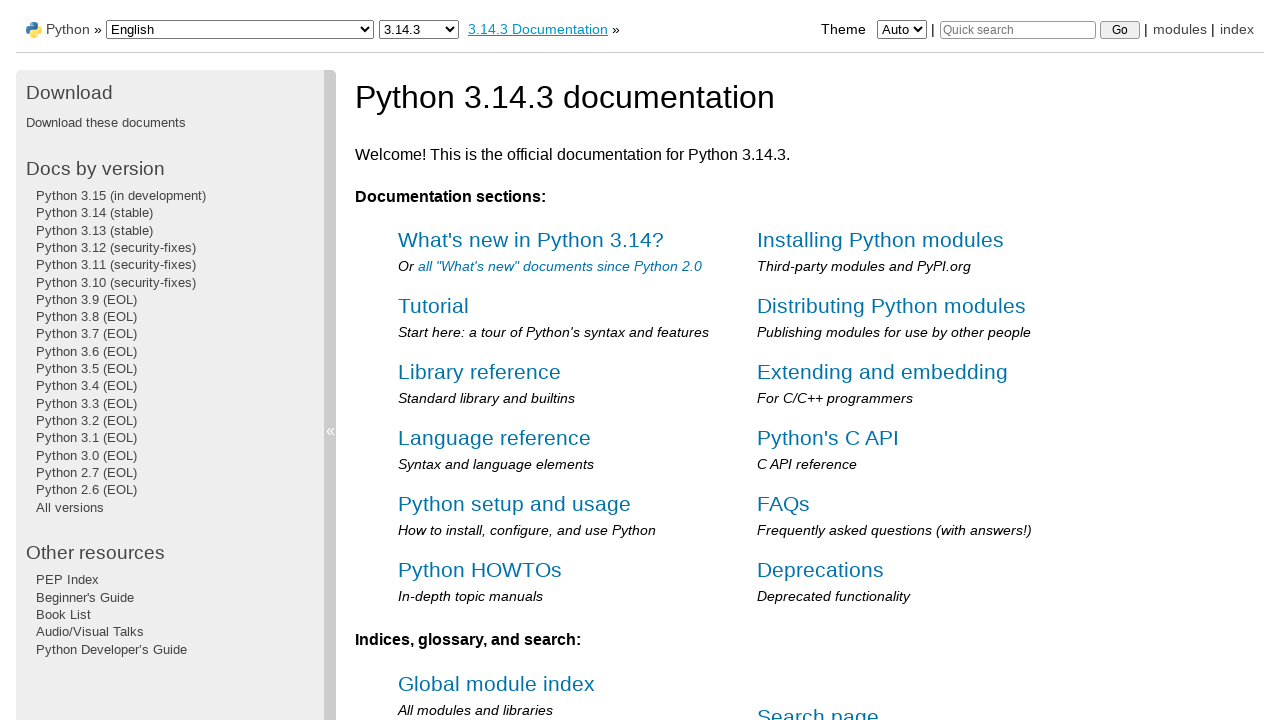

Documentation page loaded with h1 element visible
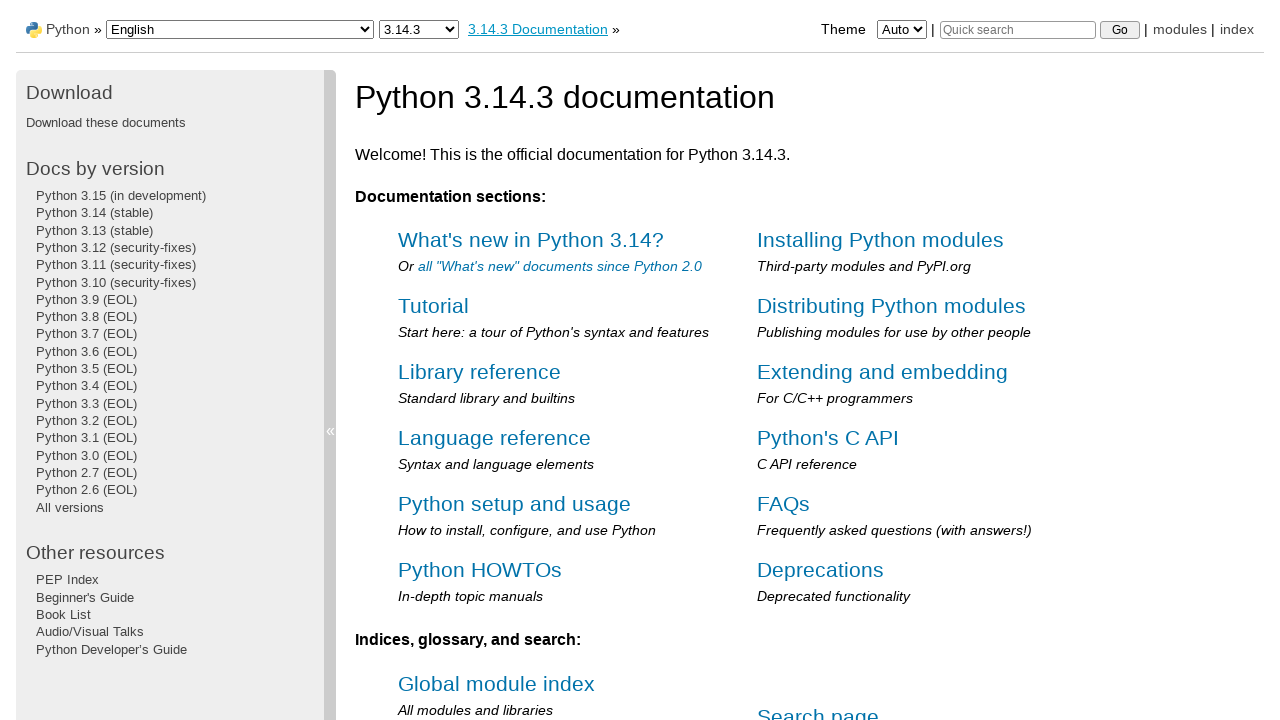

Tutorial link became visible
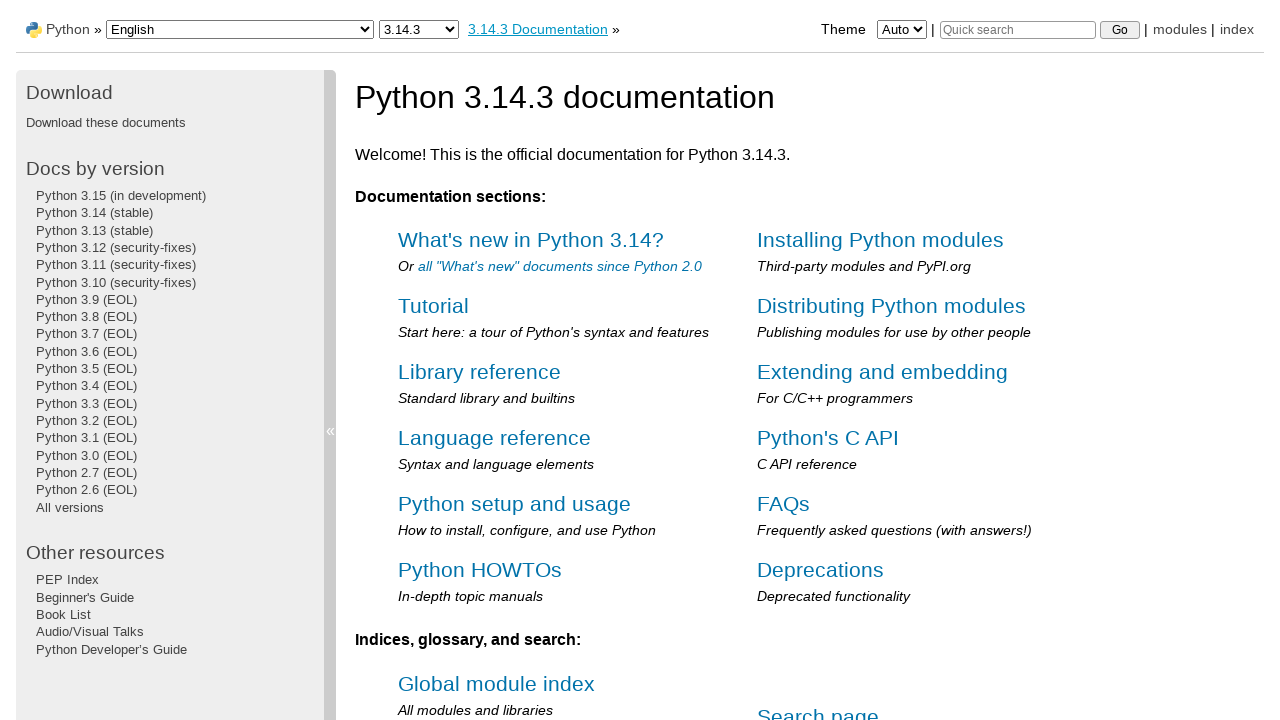

Clicked Tutorial link at (434, 306) on xpath=//a[@href='tutorial/index.html']
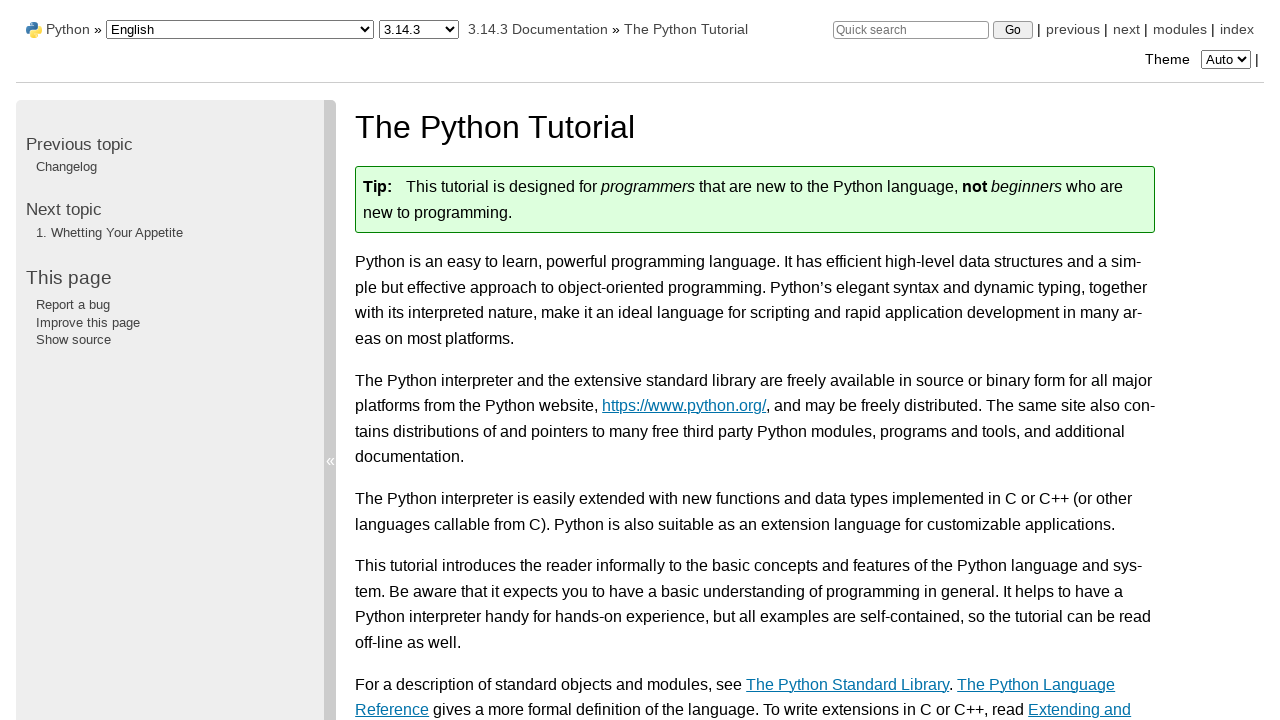

Tutorial page loaded with h1 element visible
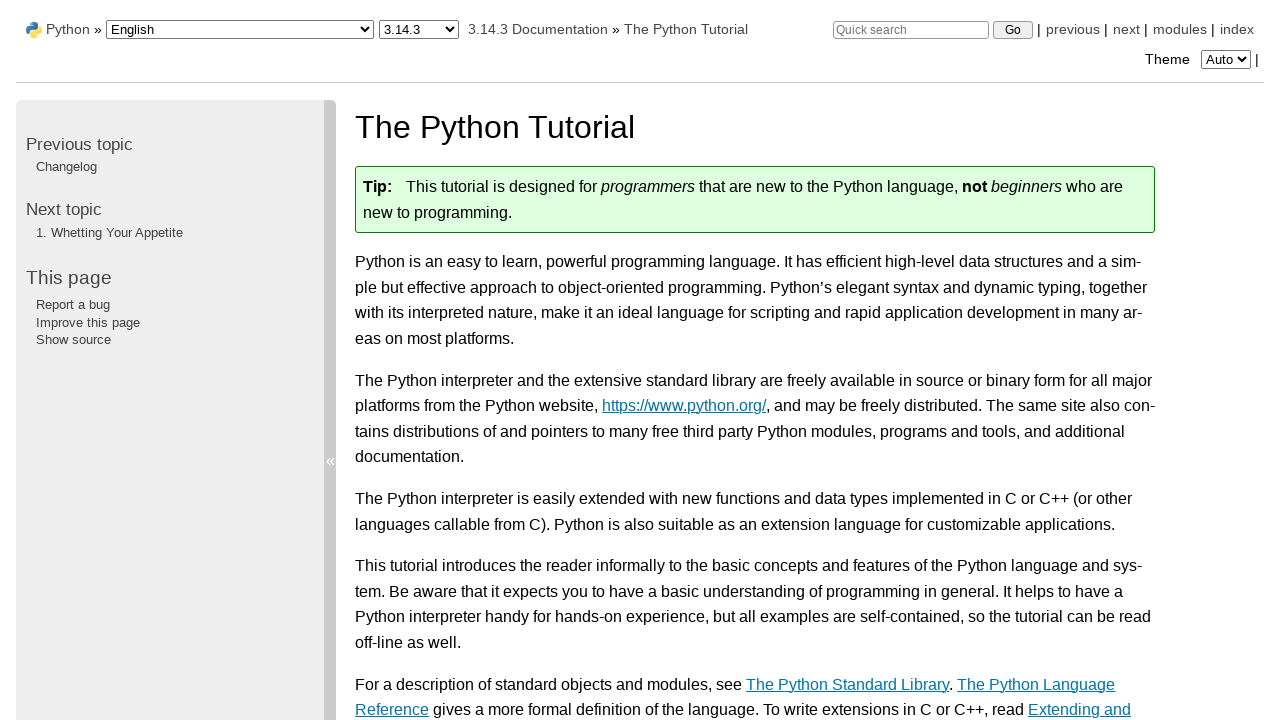

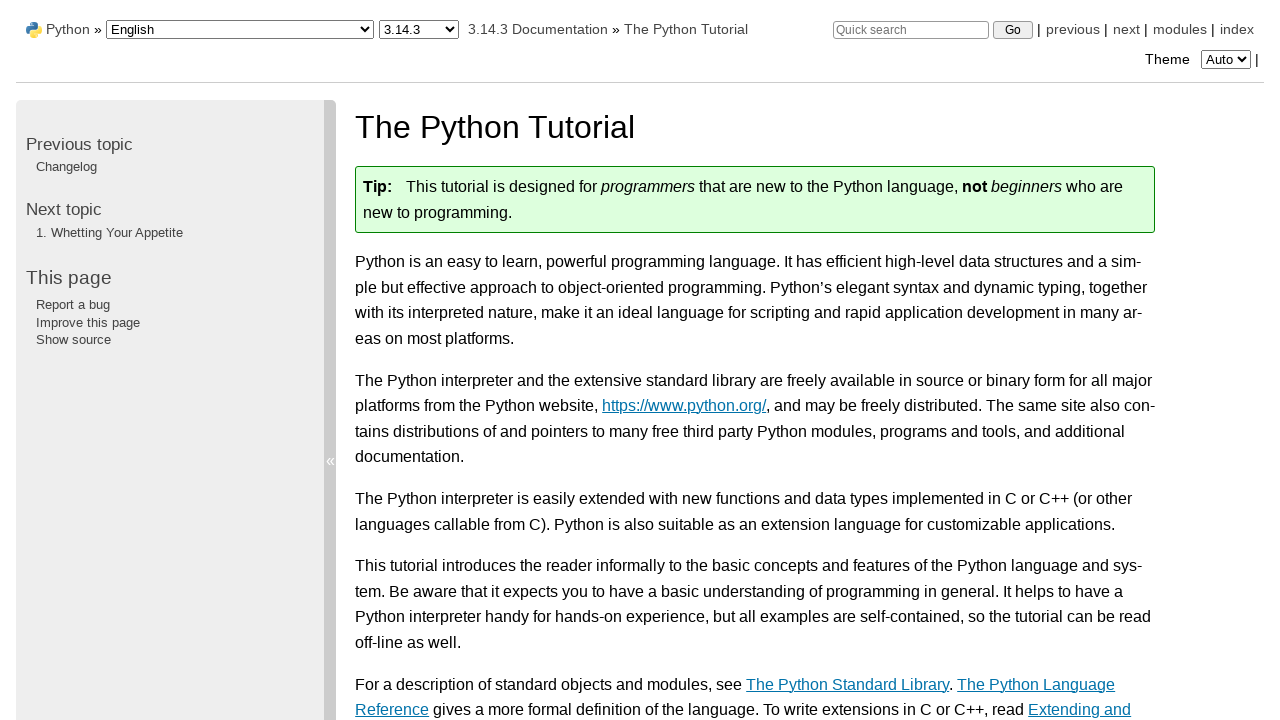